Tests a Vercel production site's responsive behavior by checking mobile hamburger menu functionality, language selector visibility, GitHub icon visibility, and desktop view elements including hover effects.

Starting URL: https://tedprotocol-whitepaper.vercel.app

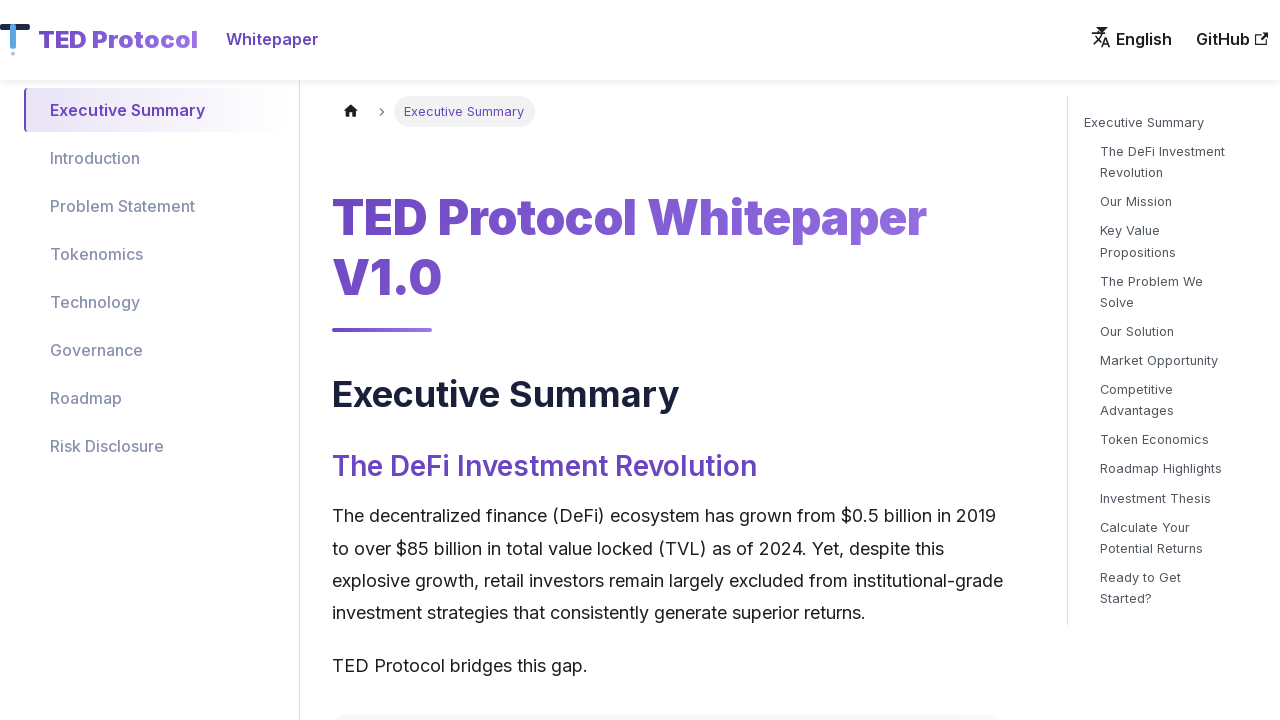

Set mobile viewport (390x844)
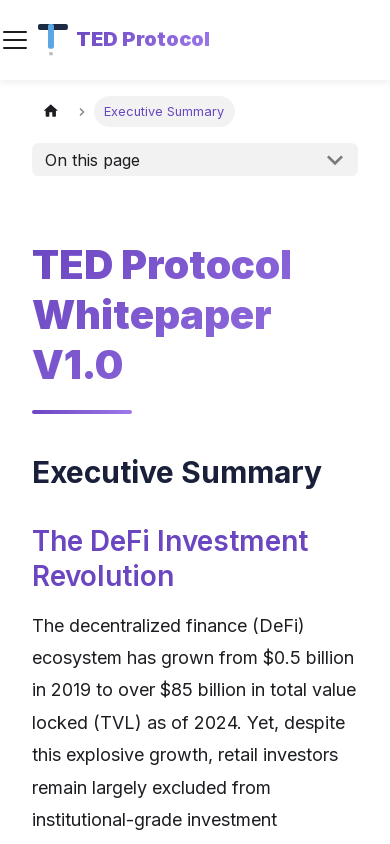

Waited for network idle state
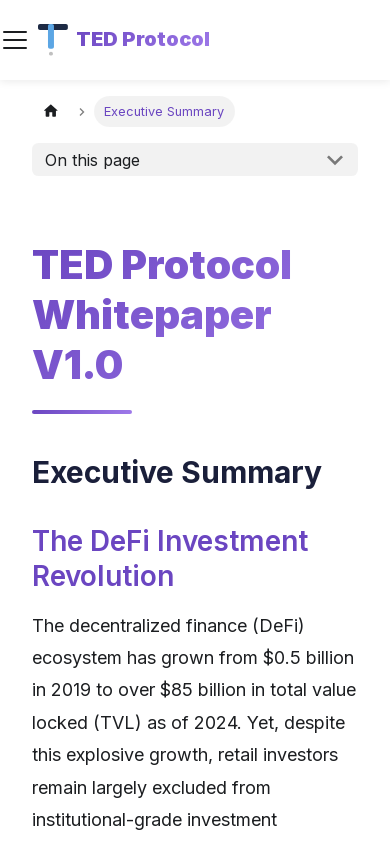

Waited 3000ms for page stabilization
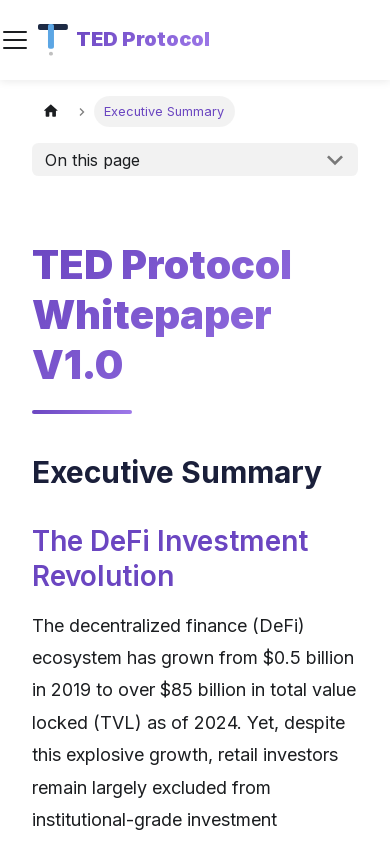

Located hamburger menu element
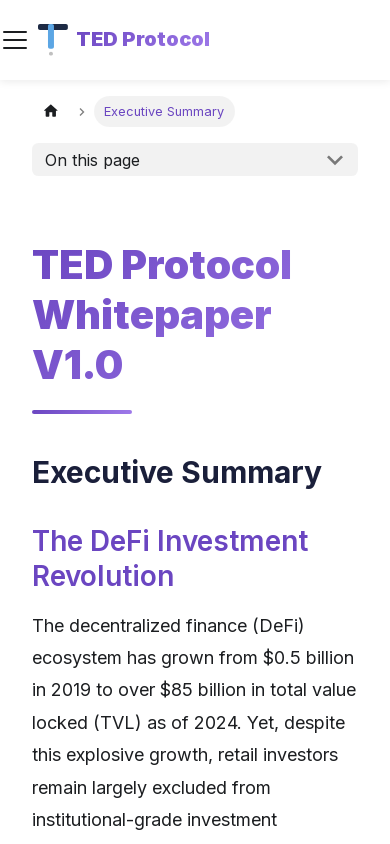

Clicked hamburger menu to open navigation at (15, 40) on .navbar__toggle
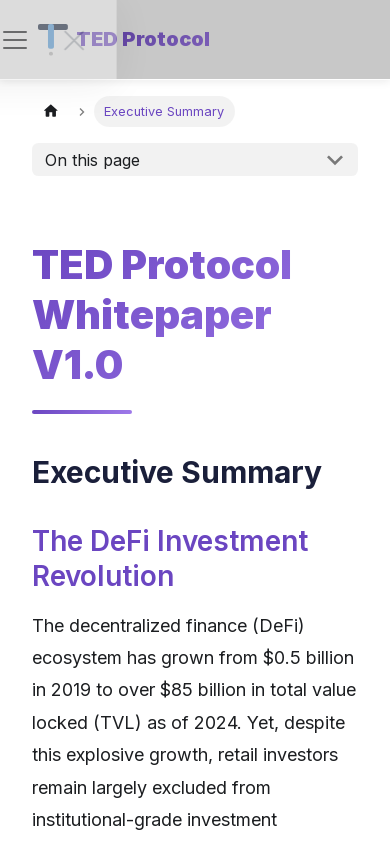

Waited 2000ms for menu animation
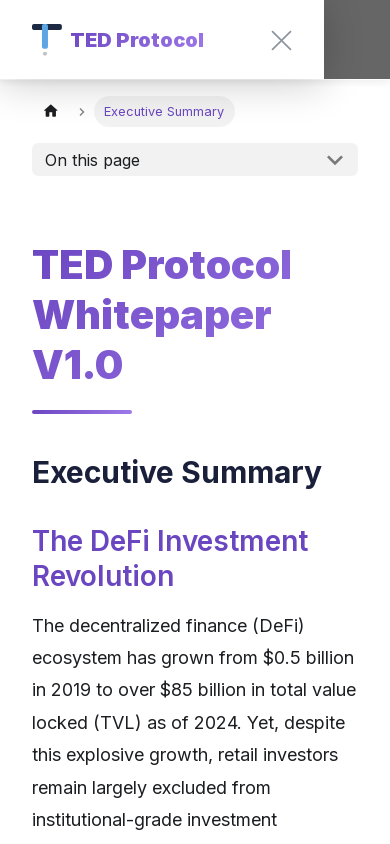

Verified sidebar navigation opened
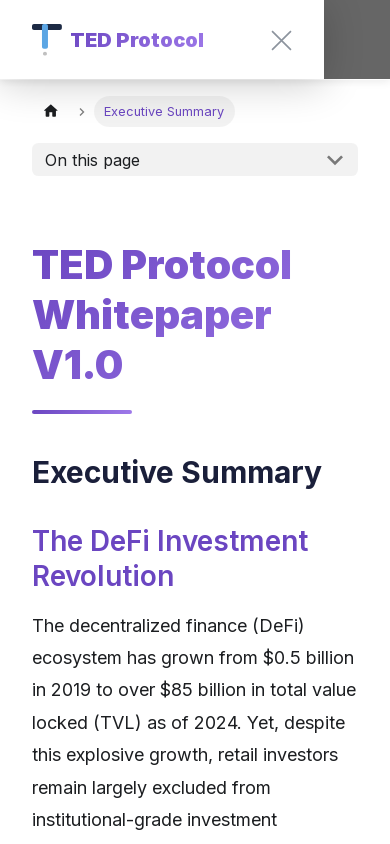

Clicked close button to collapse sidebar at (281, 40) on .navbar-sidebar__close
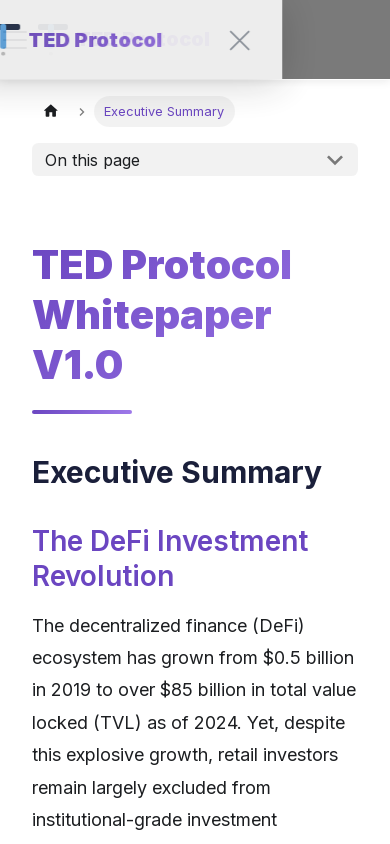

Waited 500ms for sidebar close animation
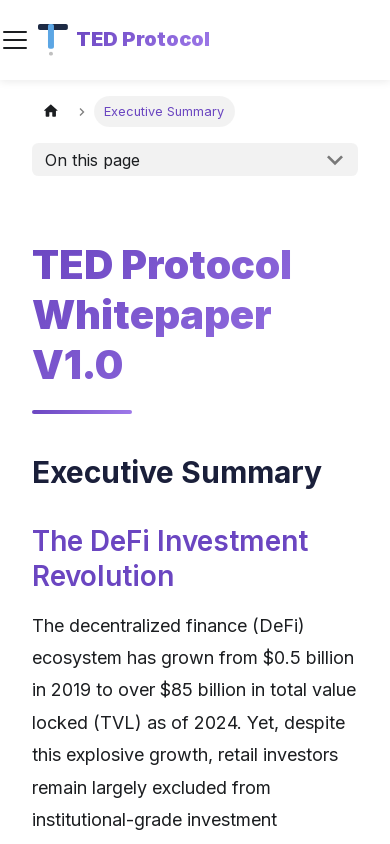

Checked language selector visibility in mobile view
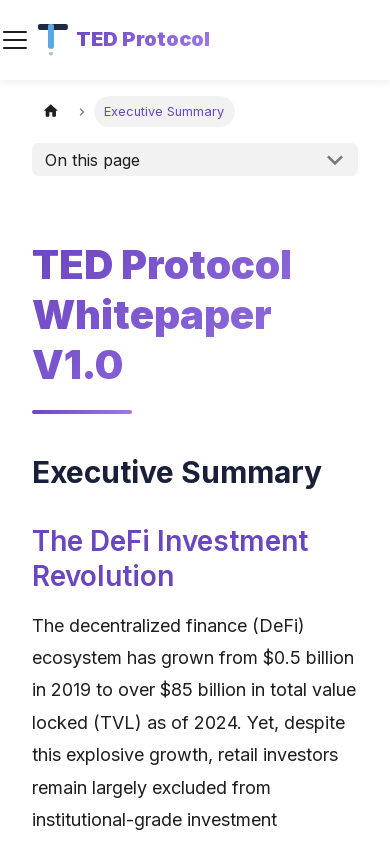

Checked GitHub icon visibility in mobile view
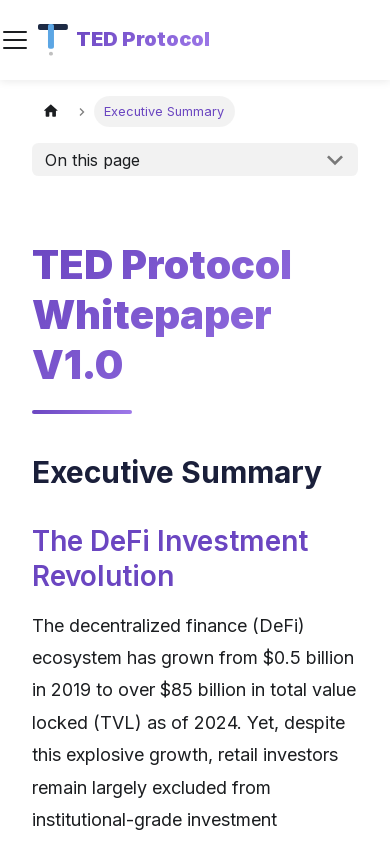

Set desktop viewport (1920x1080)
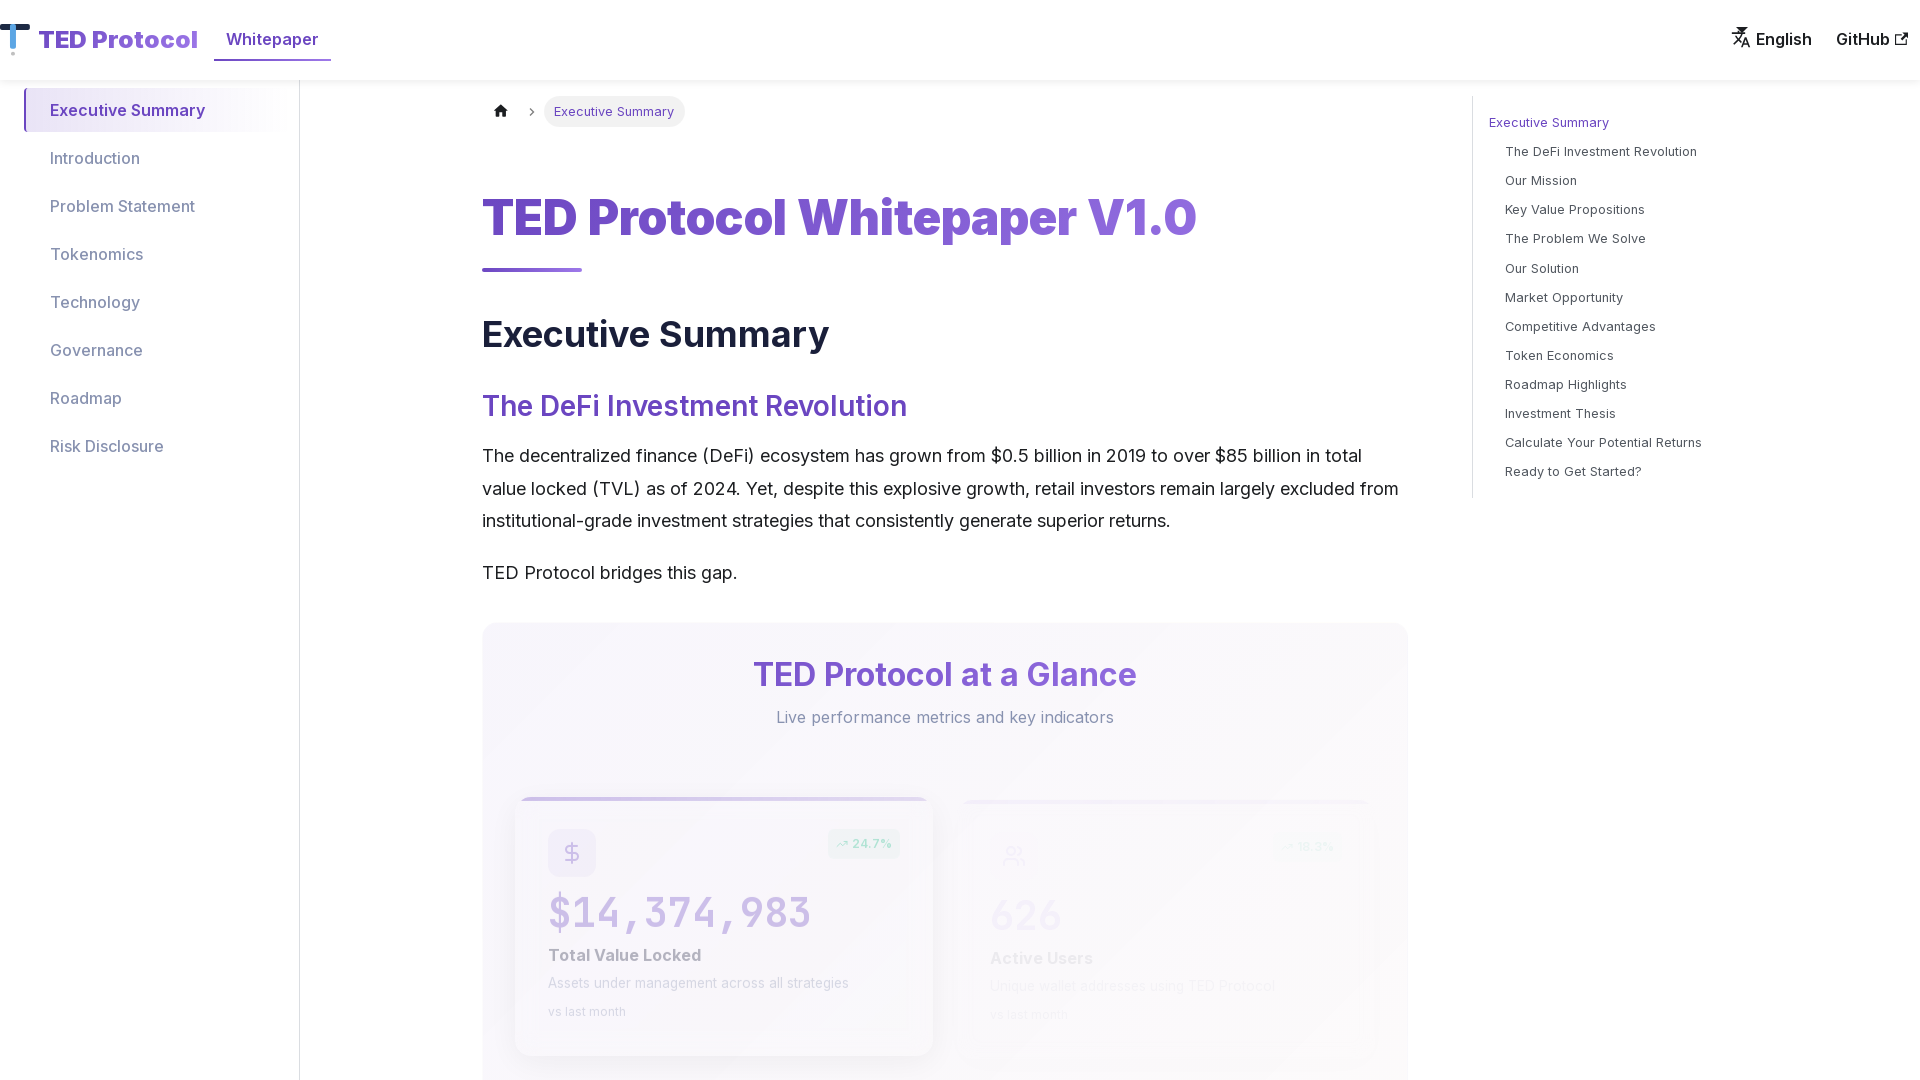

Reloaded page for desktop view testing
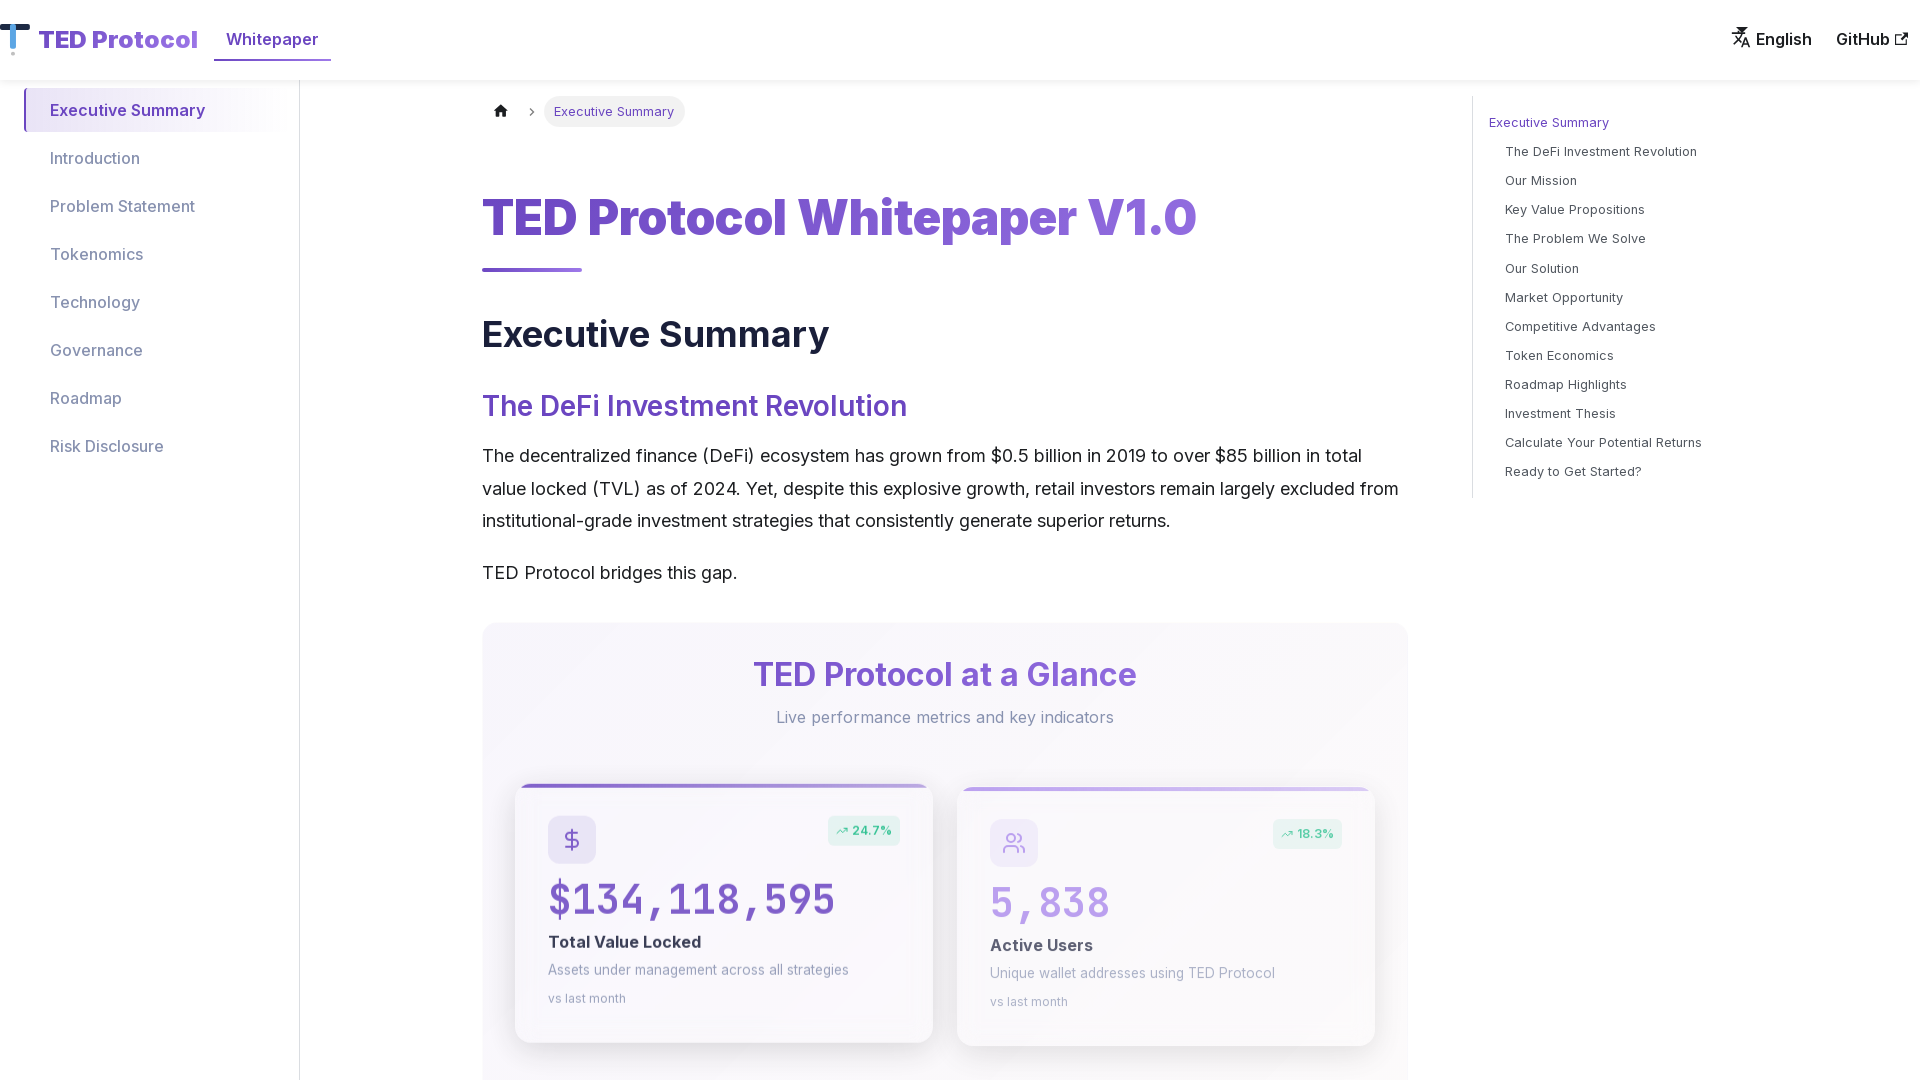

Waited for network idle state after reload
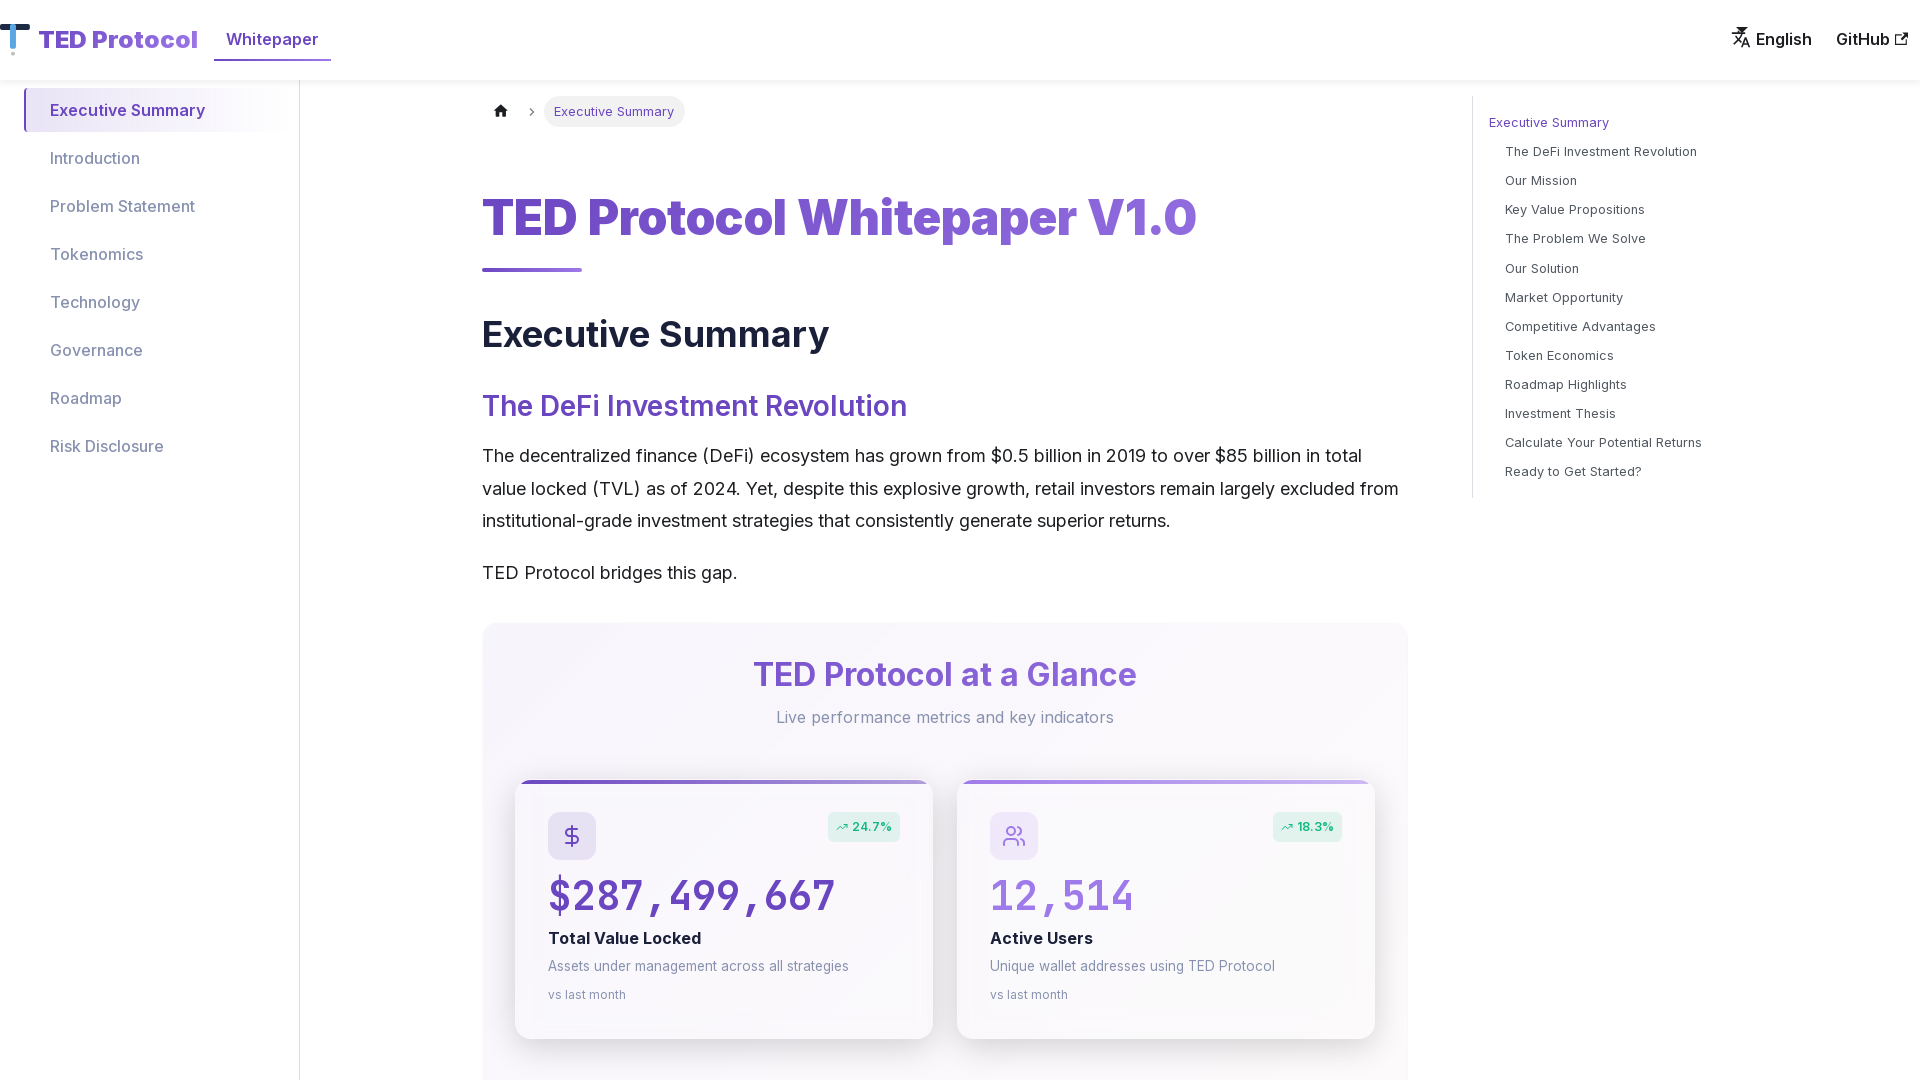

Waited 2000ms for desktop page stabilization
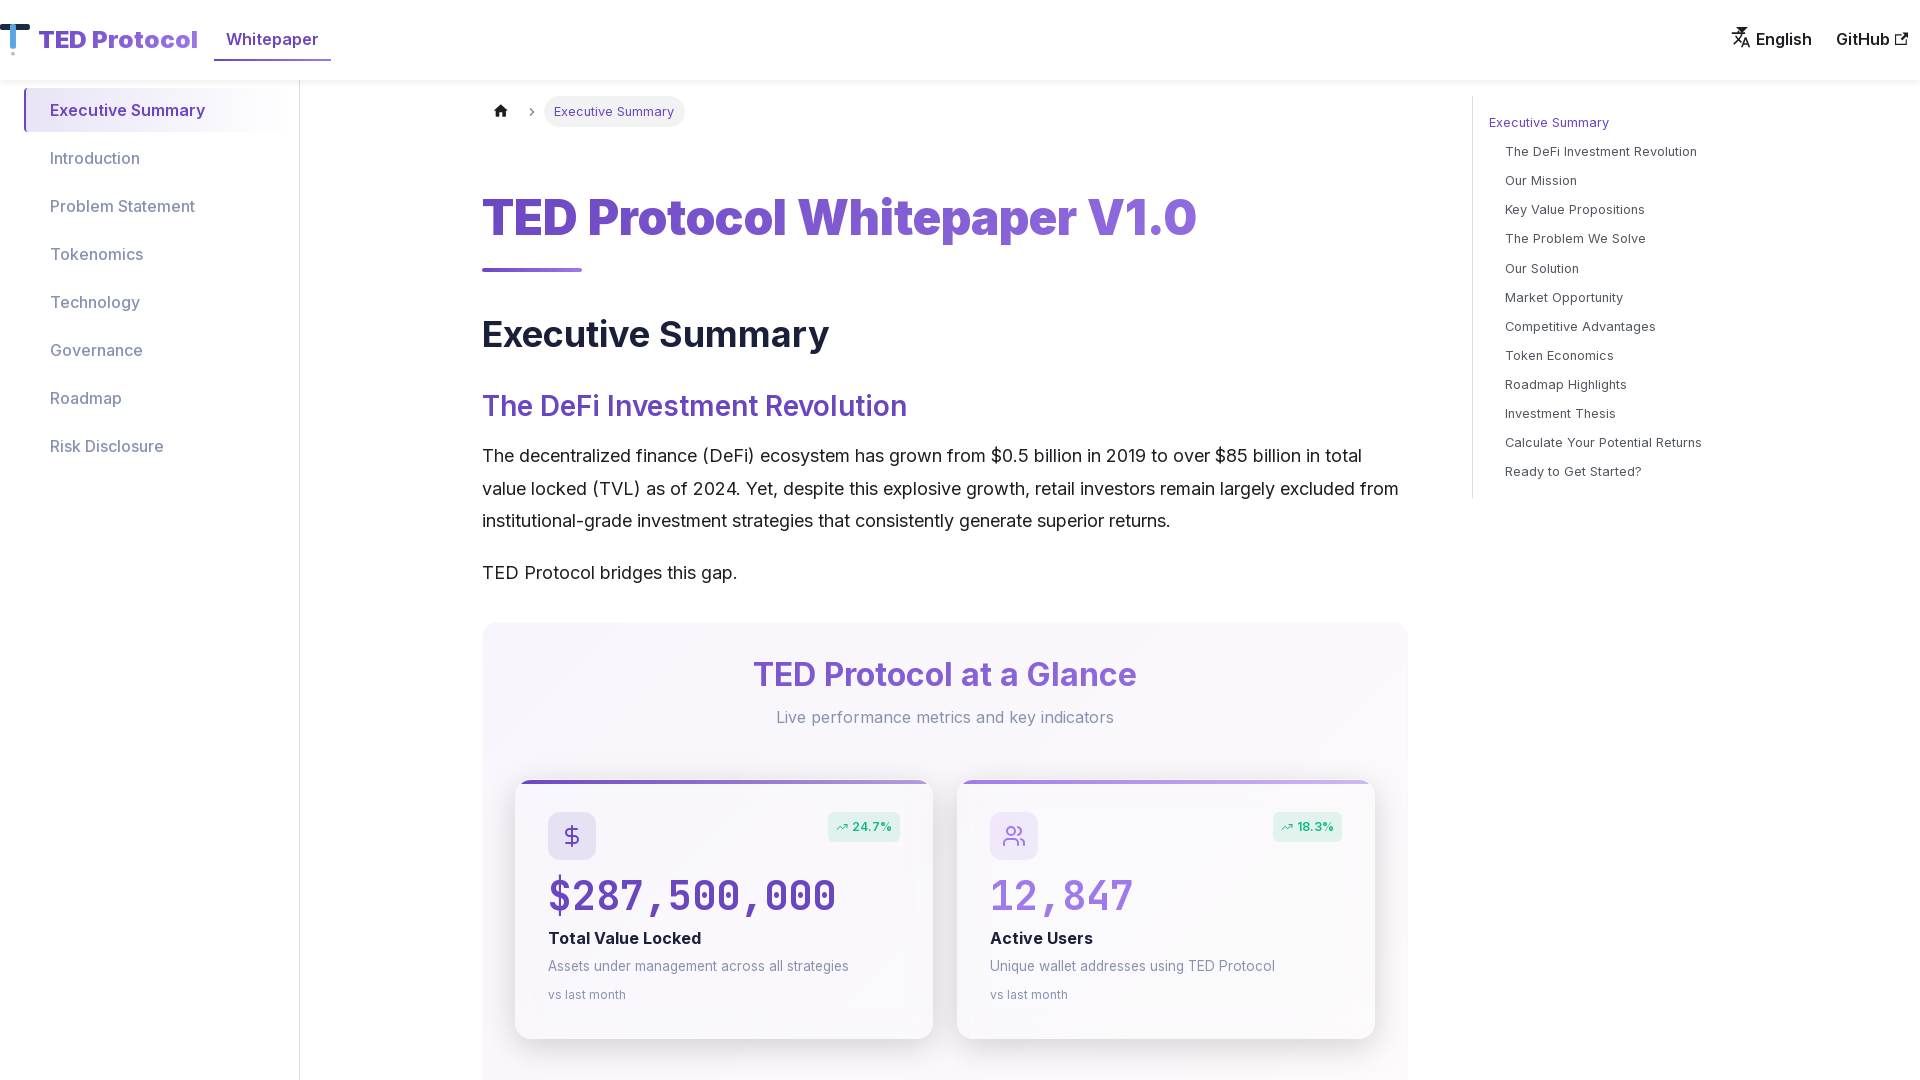

Checked GitHub icon visibility on desktop
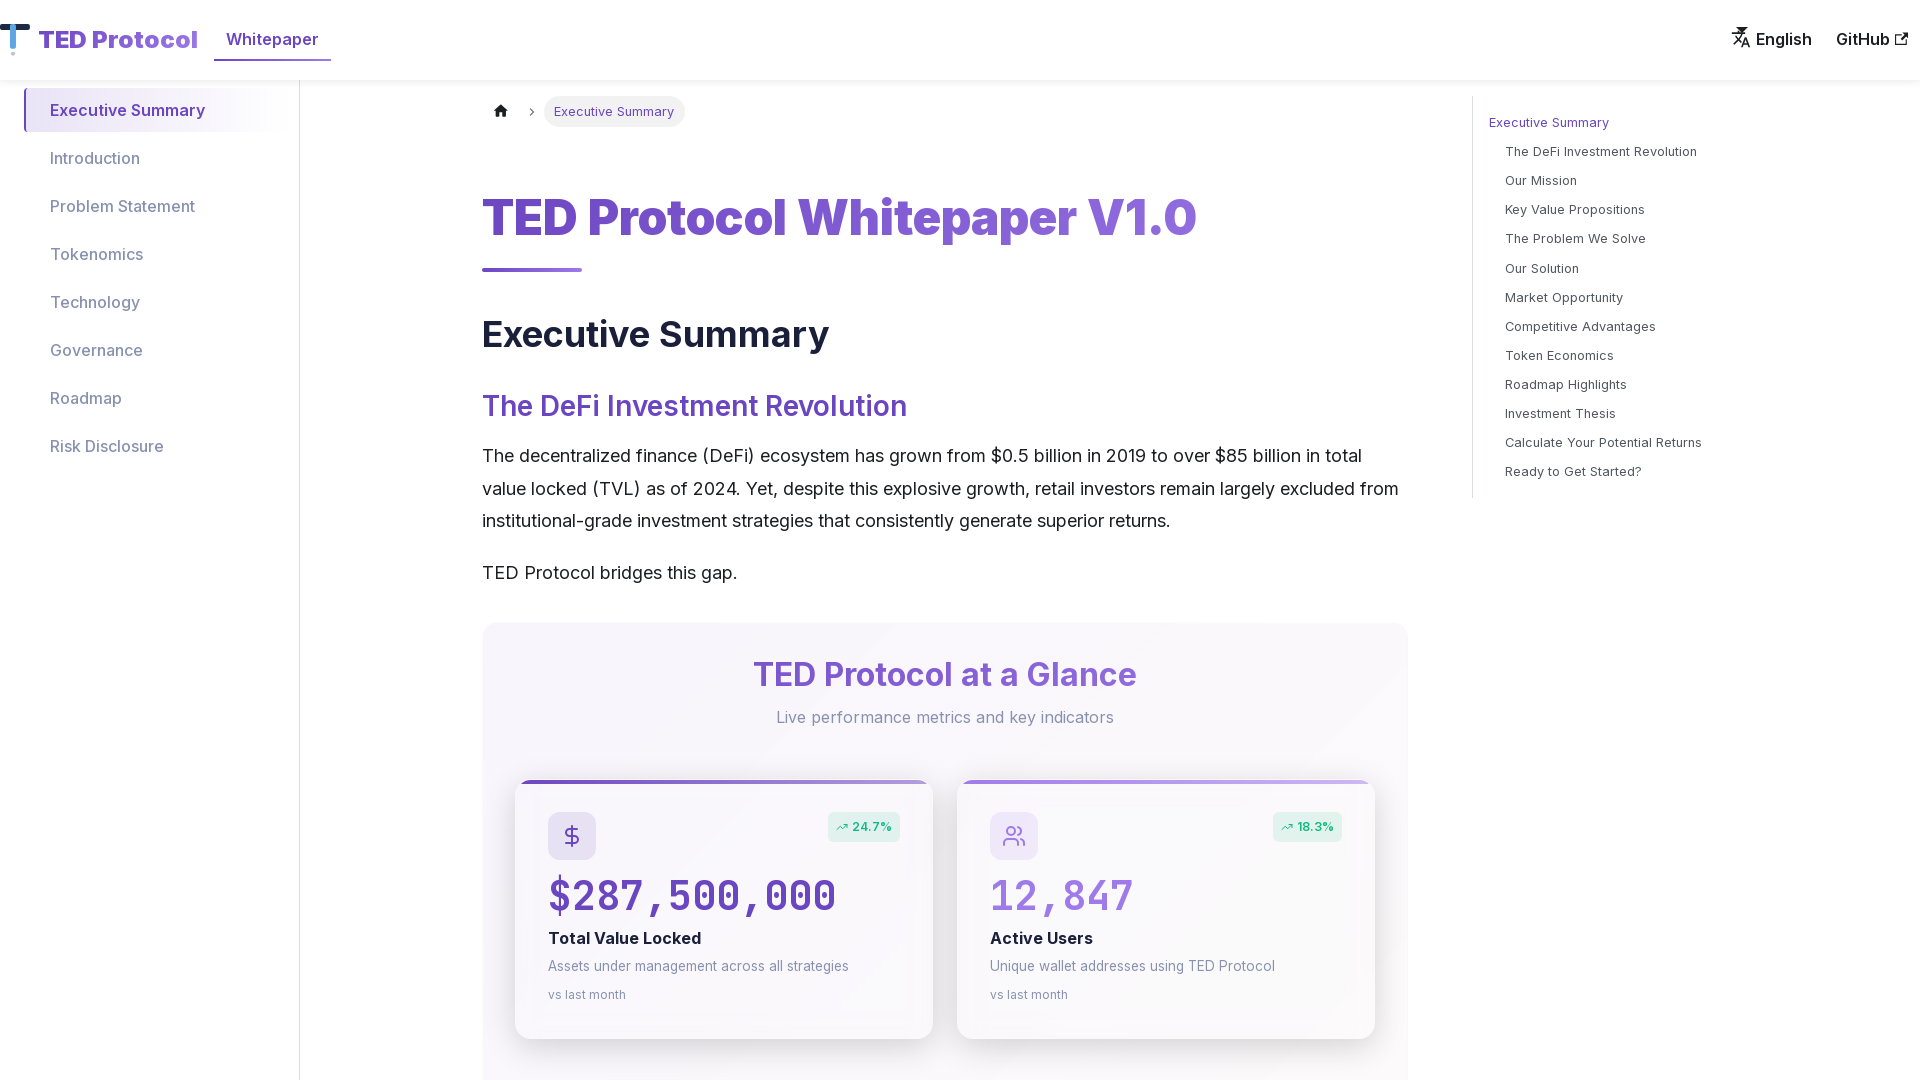

Hovered over language selector button on desktop at (1741, 39) on .navbar__items--right .dropdown .navbar__link >> nth=0
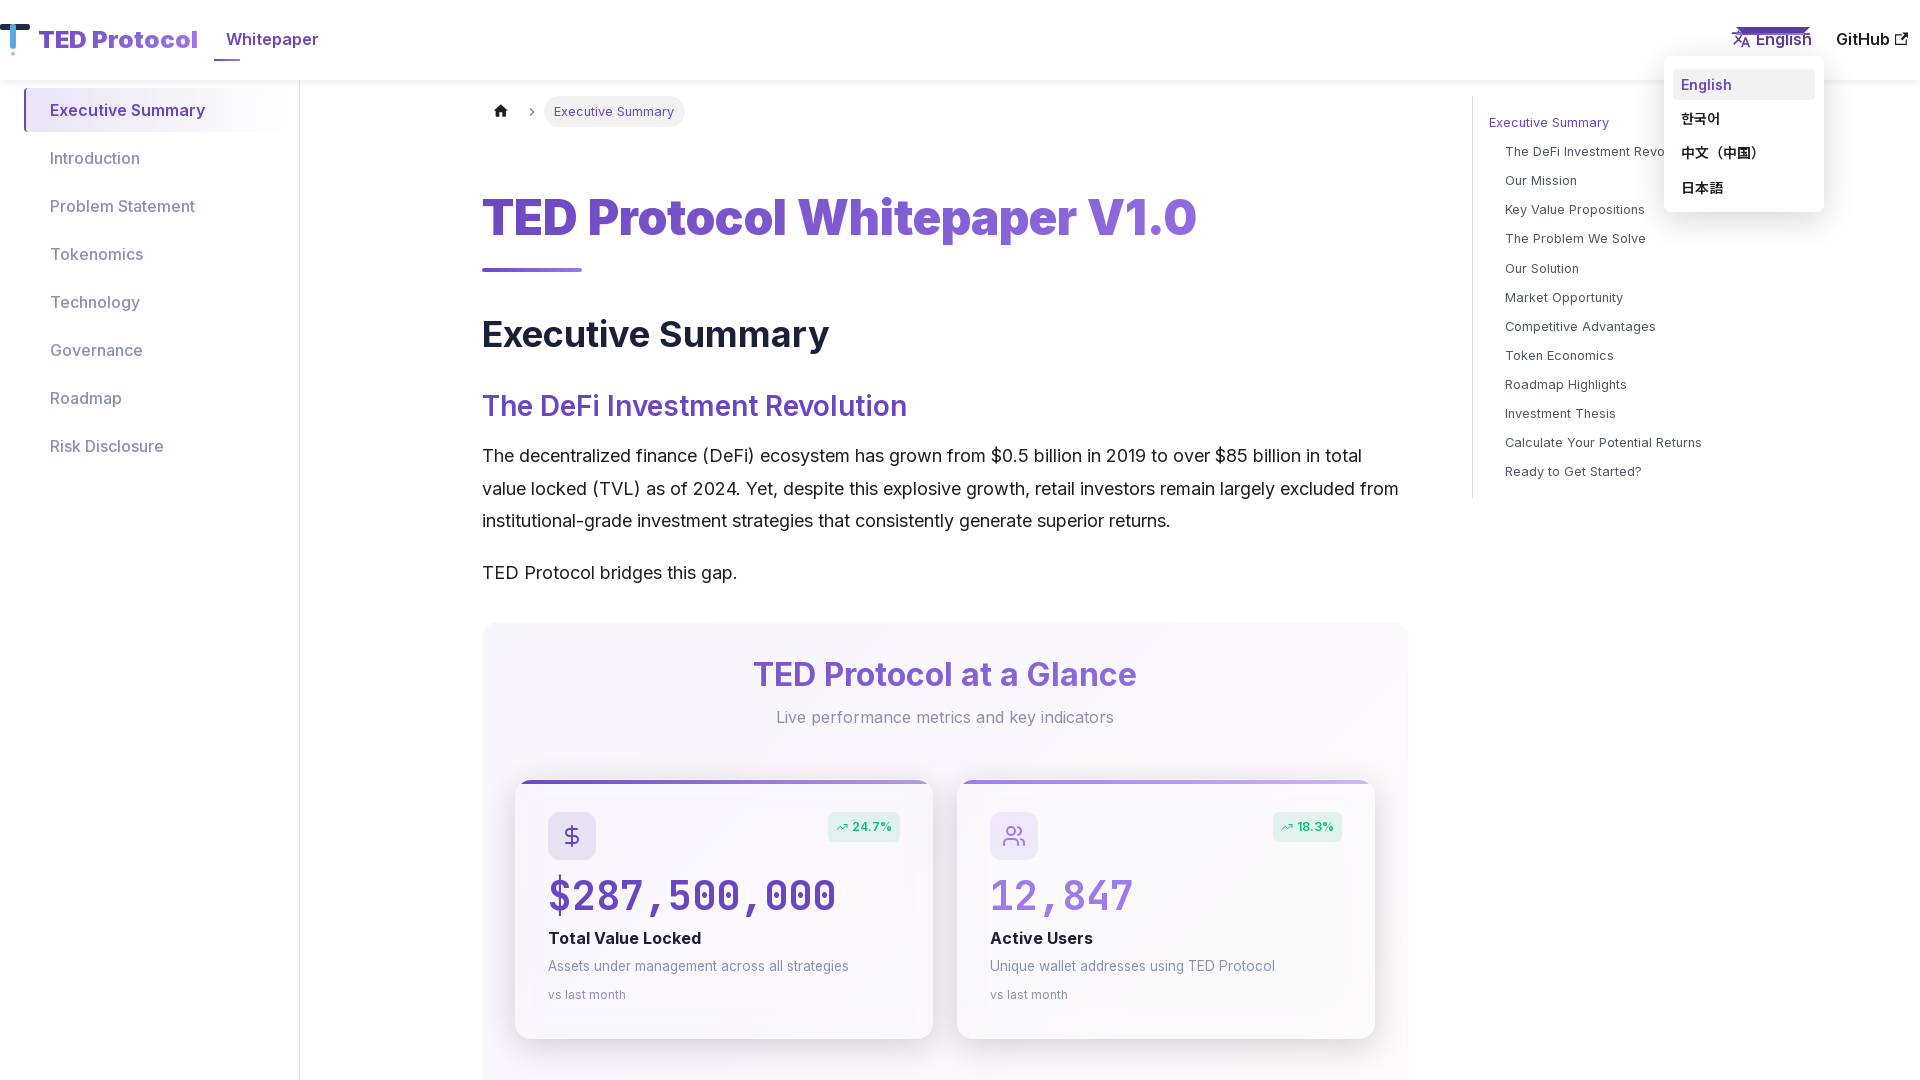

Waited 500ms to observe hover effect
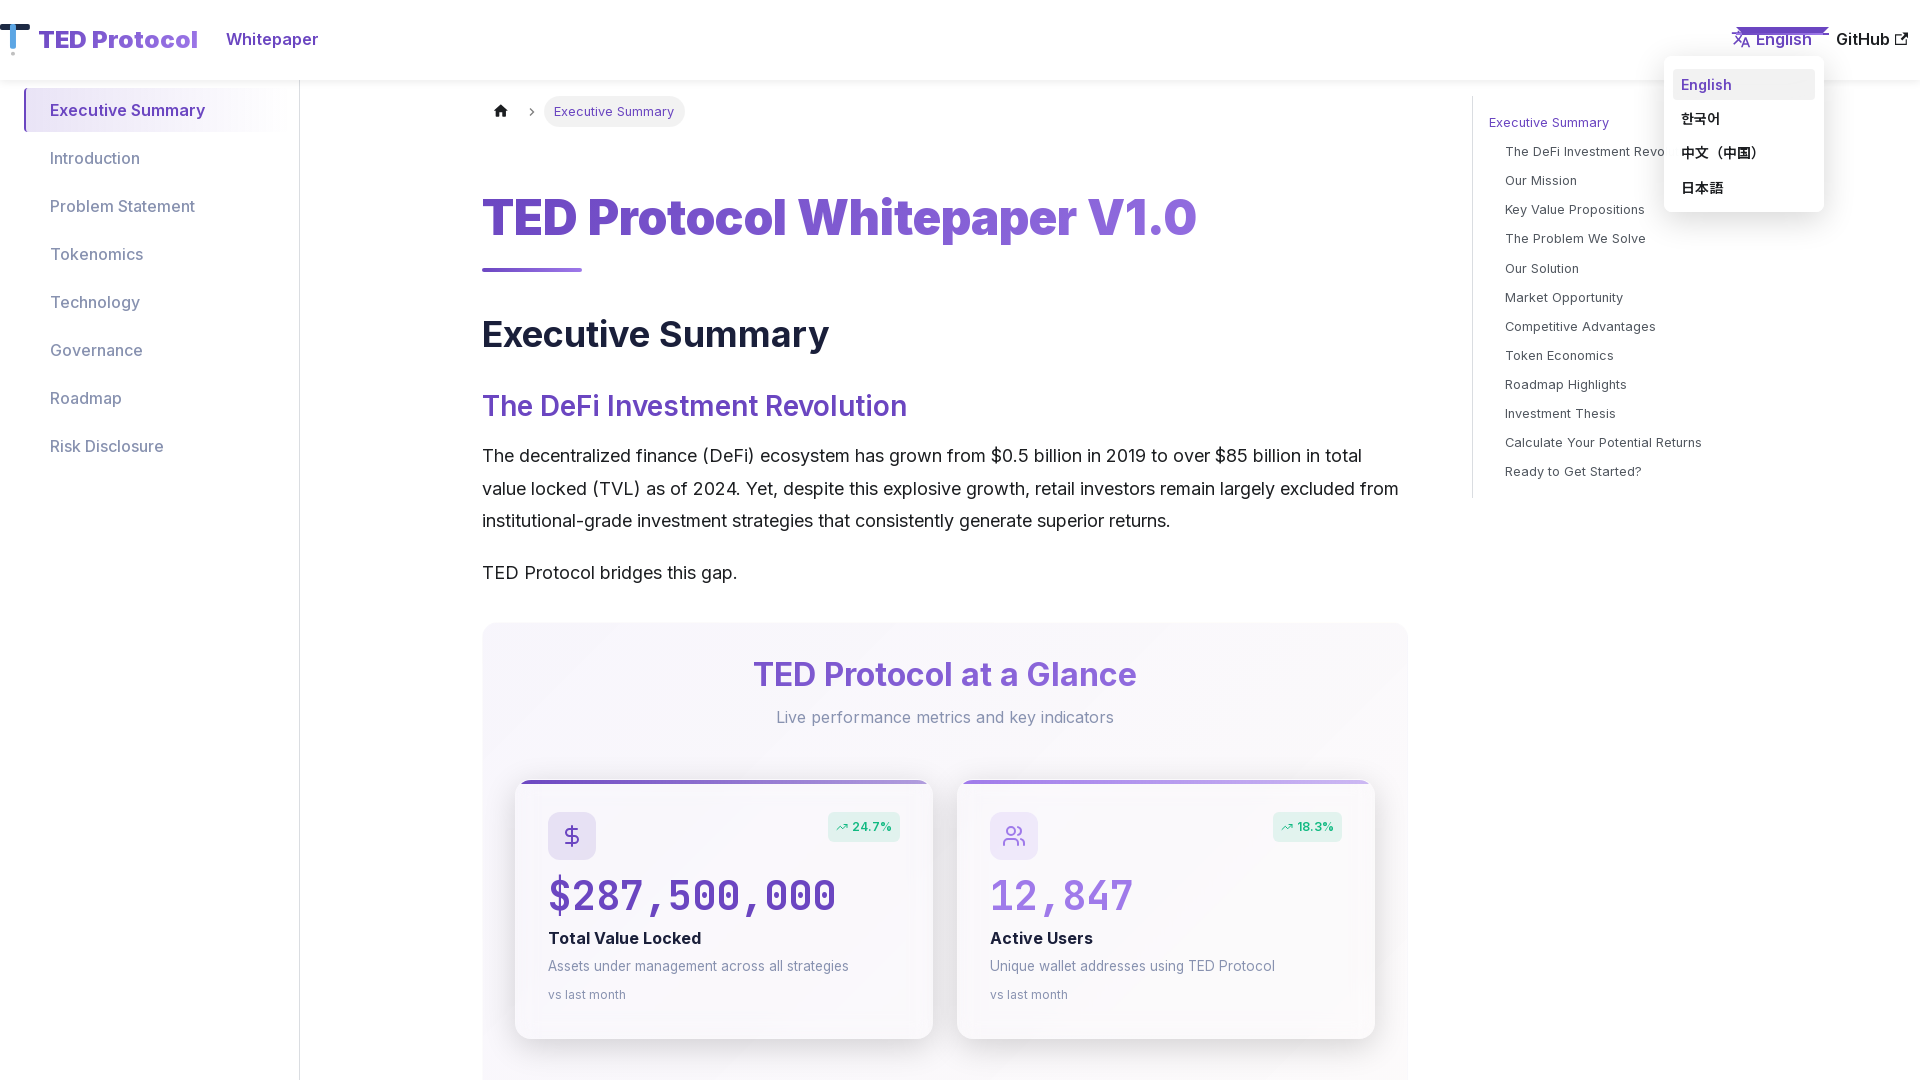

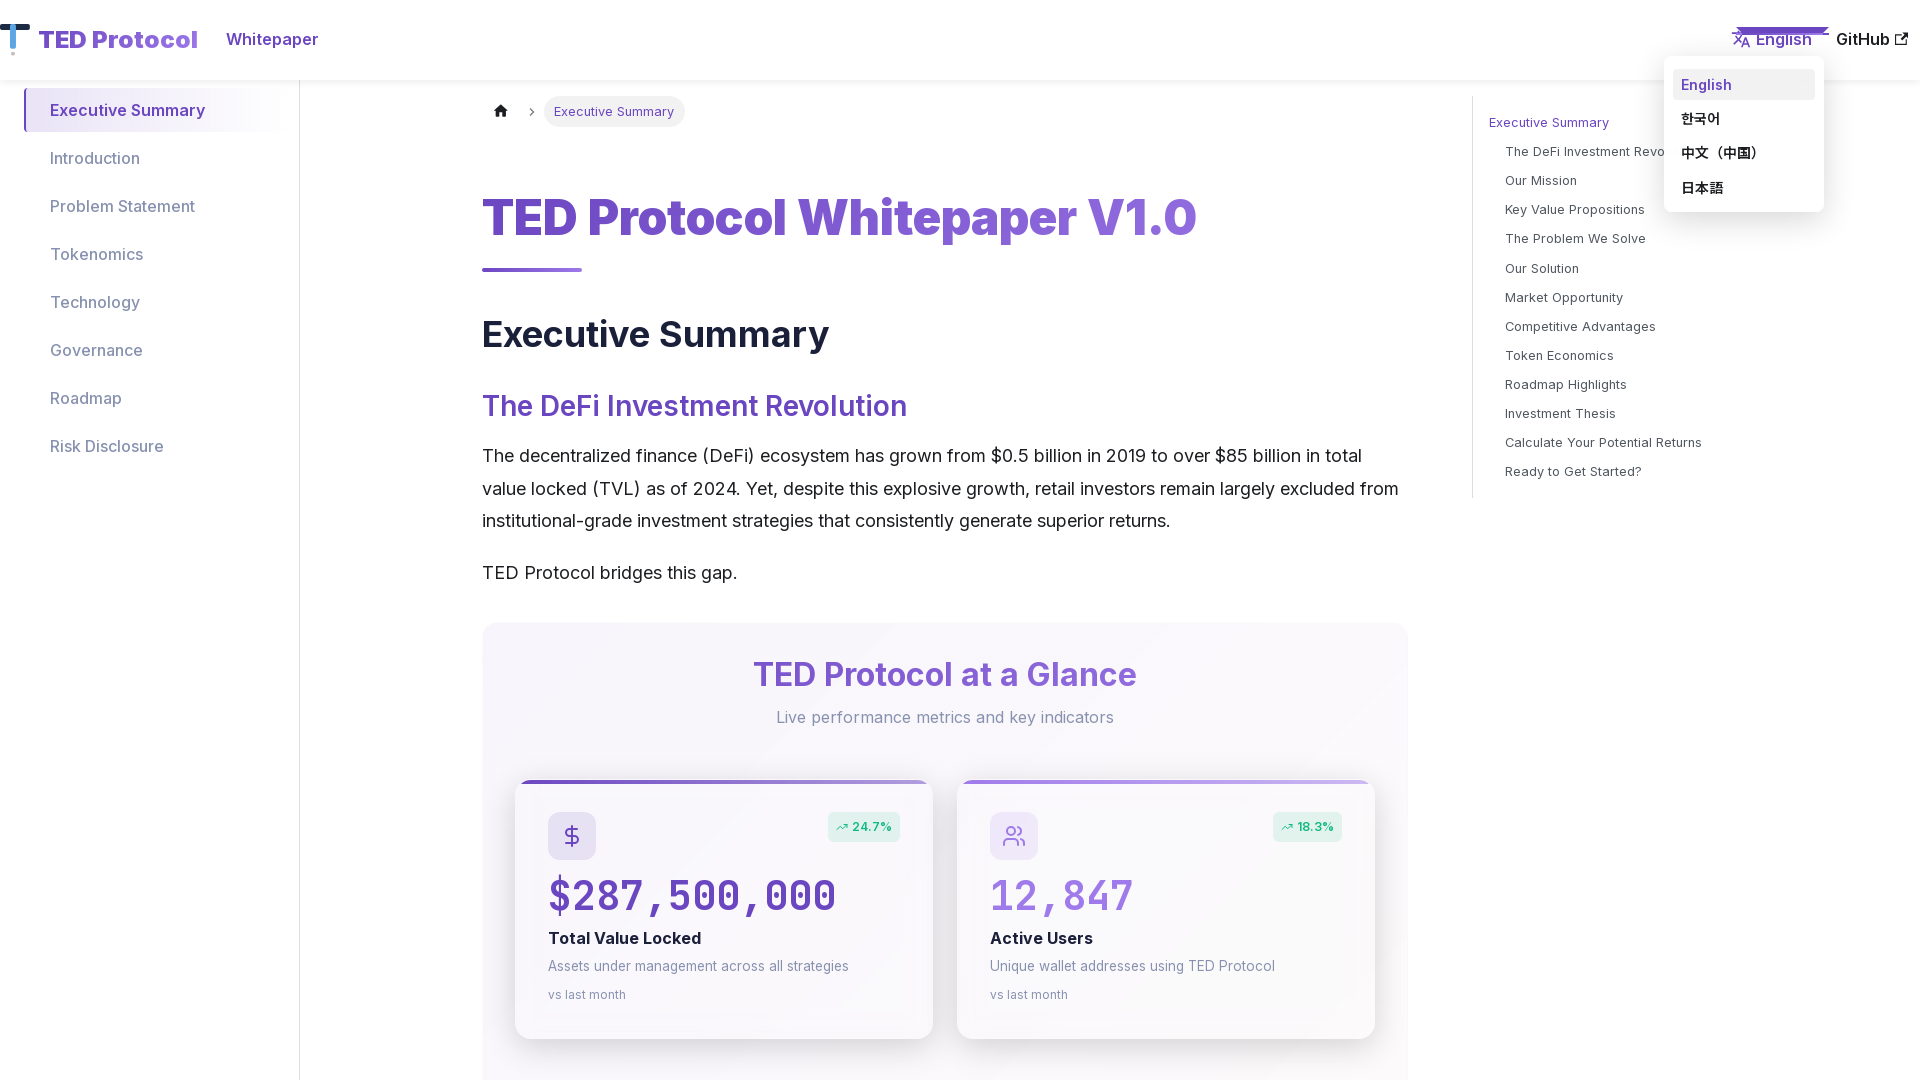